Completes a trial challenge by solving three riddles sequentially - entering "rock" for the first riddle, extracting and entering text from the page for the second riddle, and determining the richest merchant for the third riddle

Starting URL: https://techstepacademy.com/trial-of-the-stones

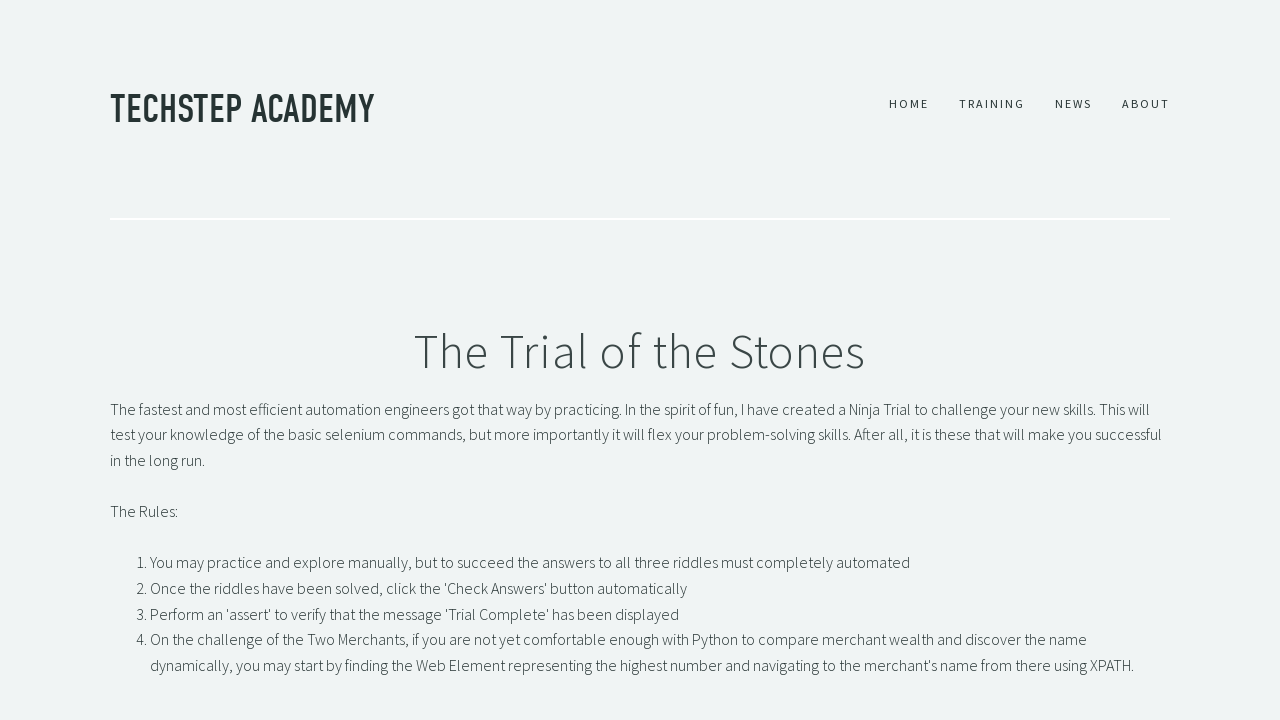

Filled first riddle input with 'rock' on input#r1Input
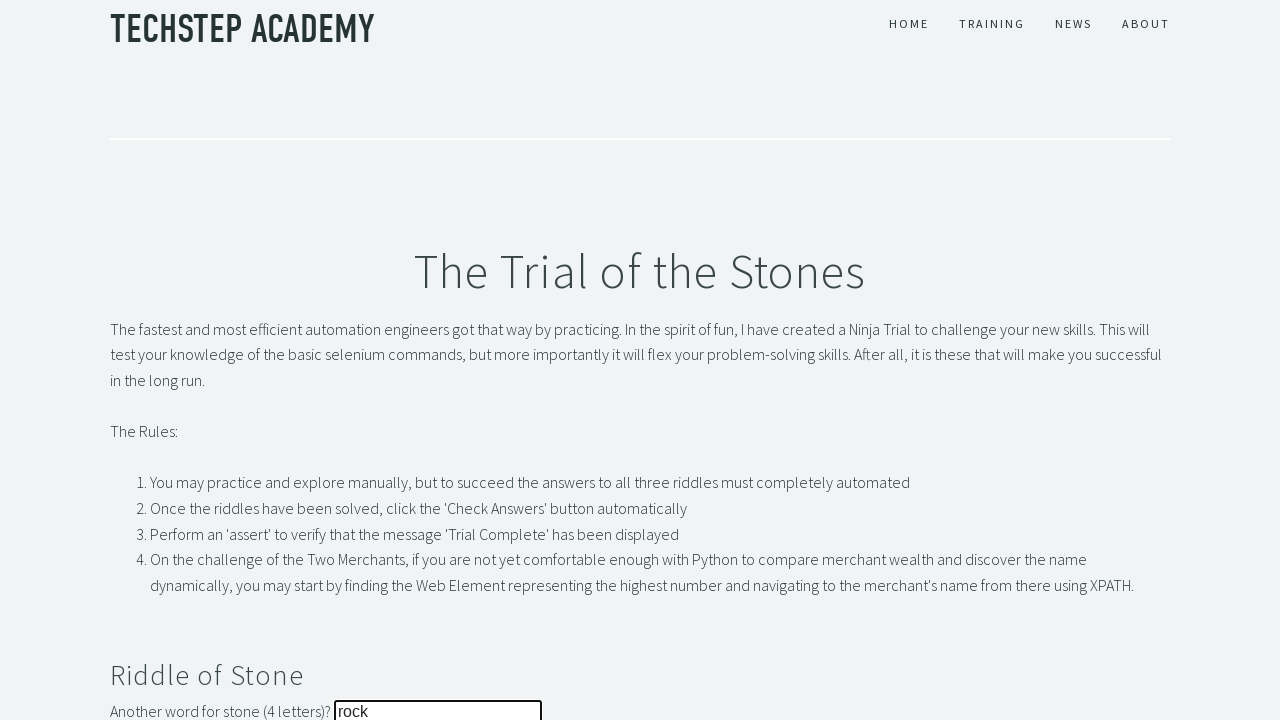

Submitted first riddle answer at (145, 360) on button#r1Btn
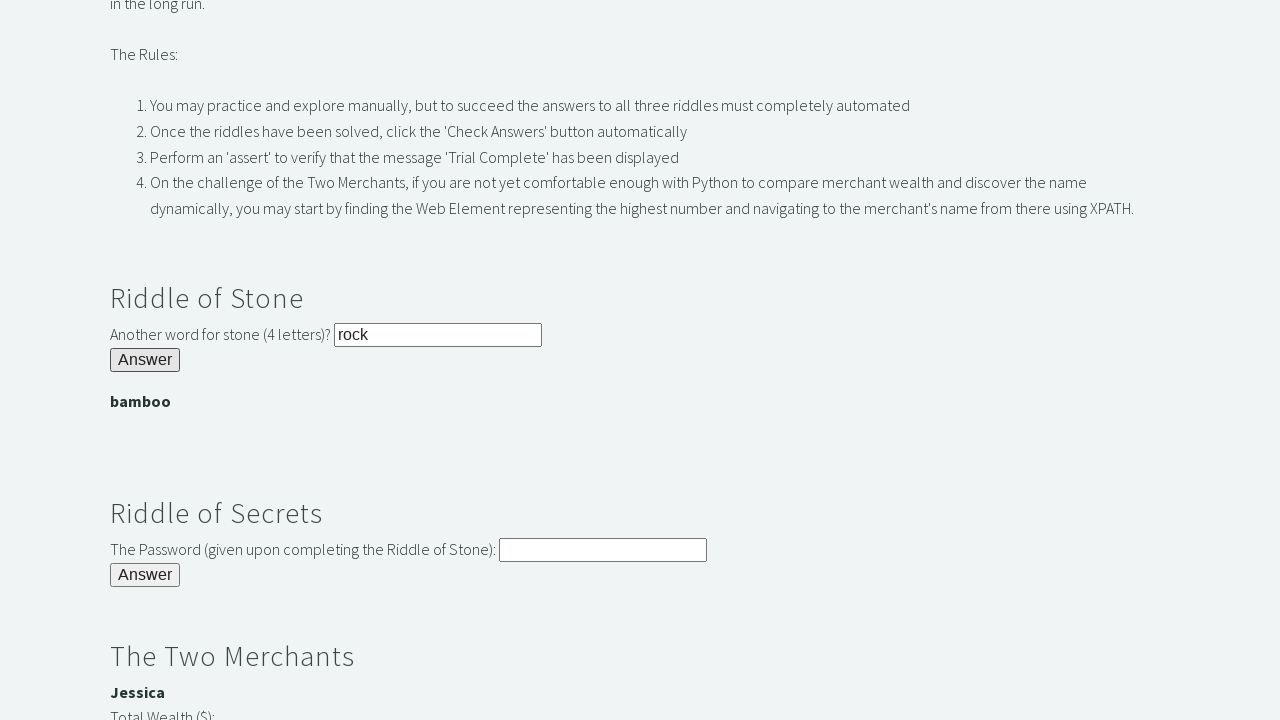

Extracted password from banner: 'bamboo'
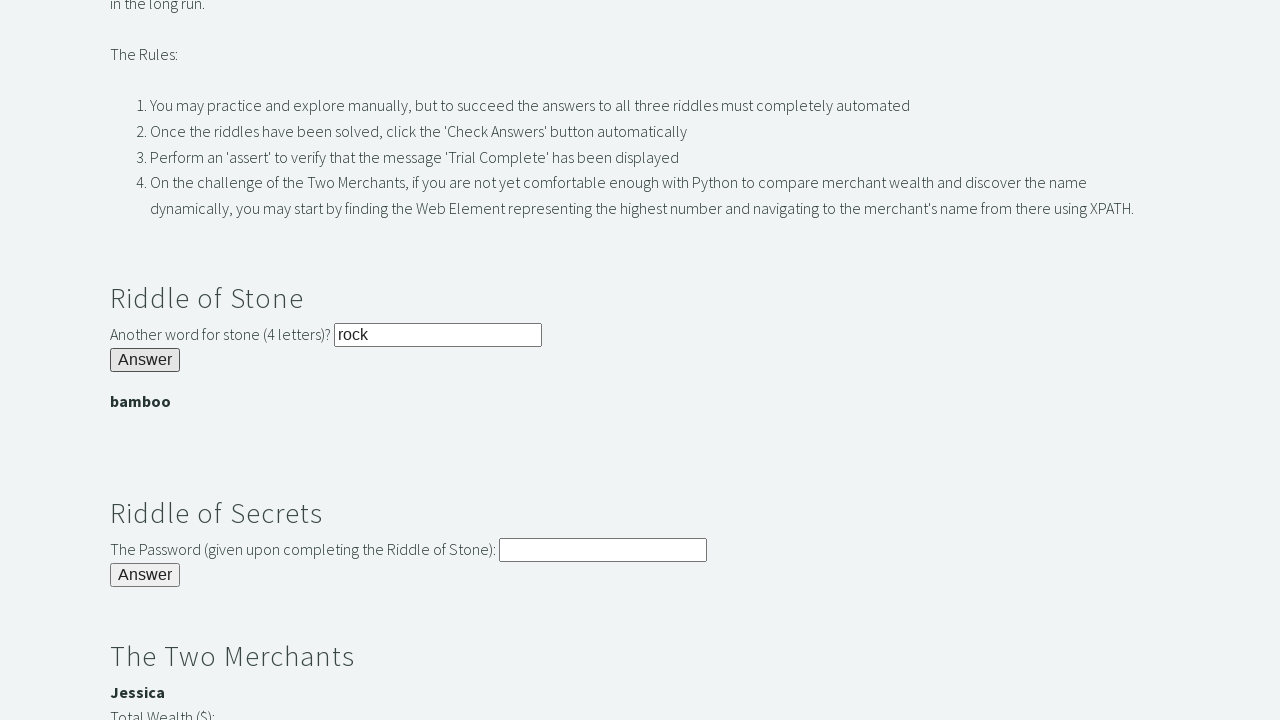

Filled second riddle input with extracted password on input#r2Input
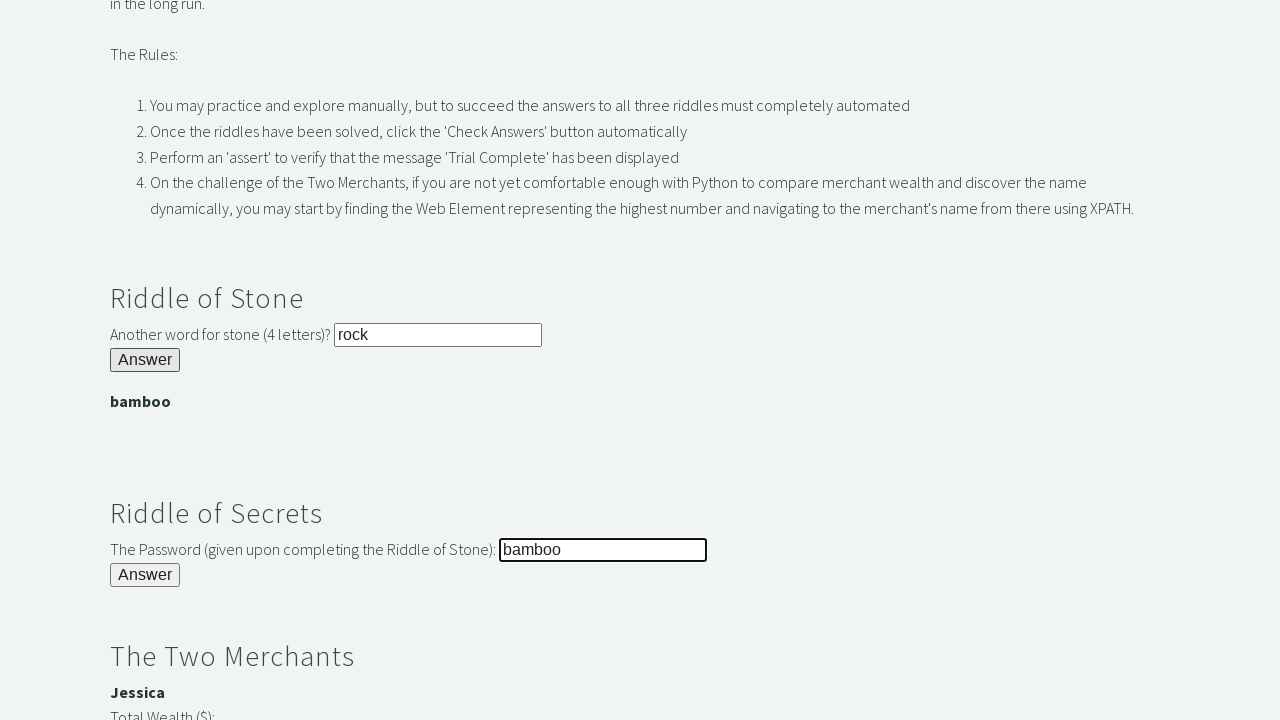

Submitted second riddle answer at (145, 575) on button#r2Butn
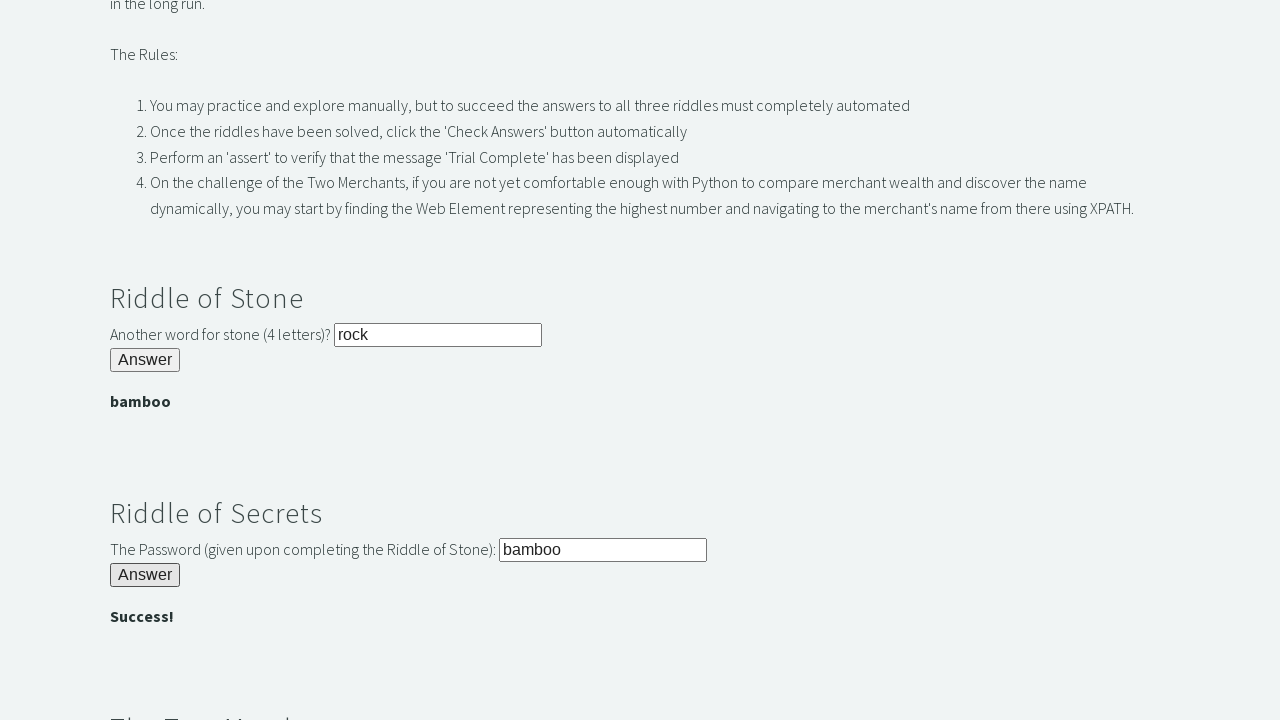

Extracted Jessica's wealth: 3000
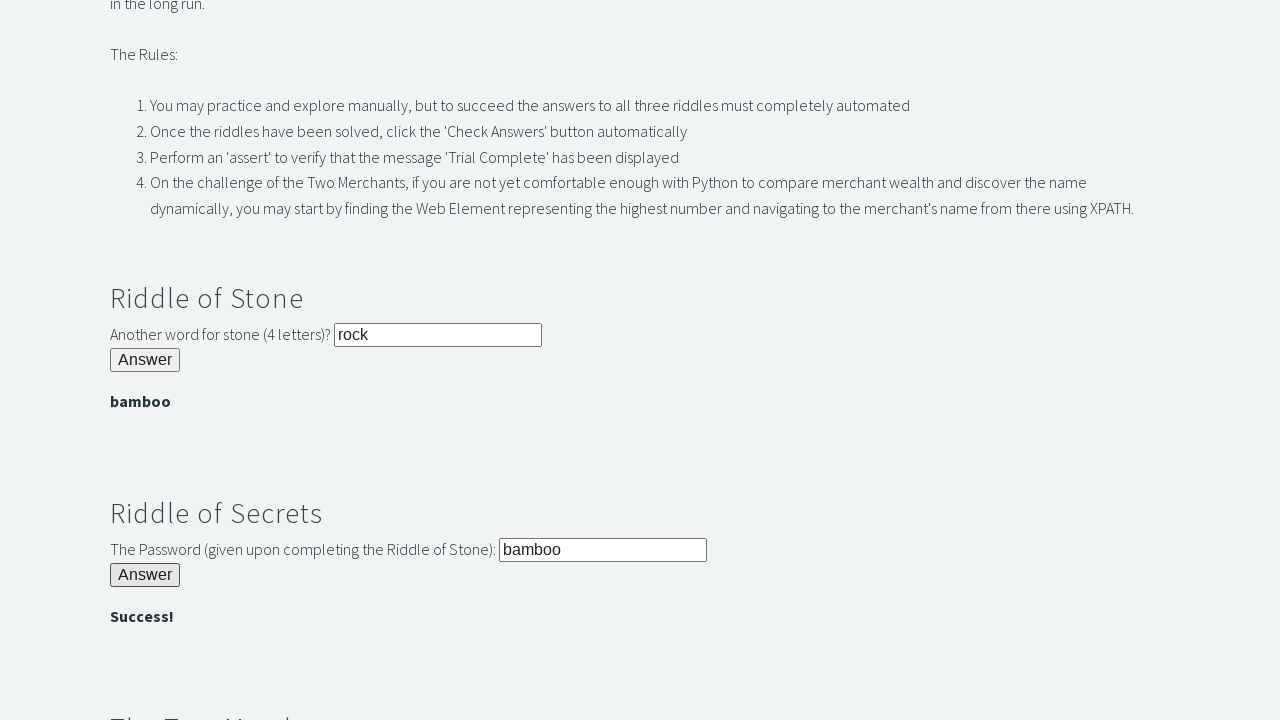

Extracted Bernard's wealth: 2000
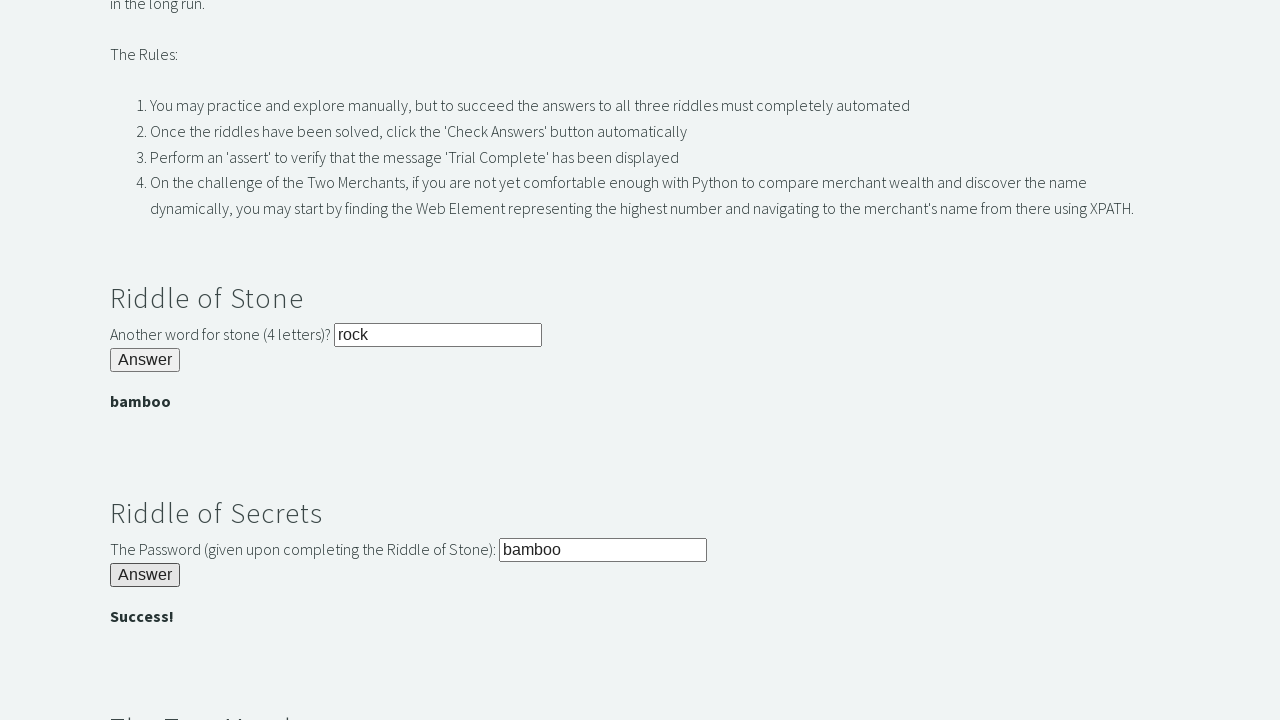

Determined richest merchant: Jessica
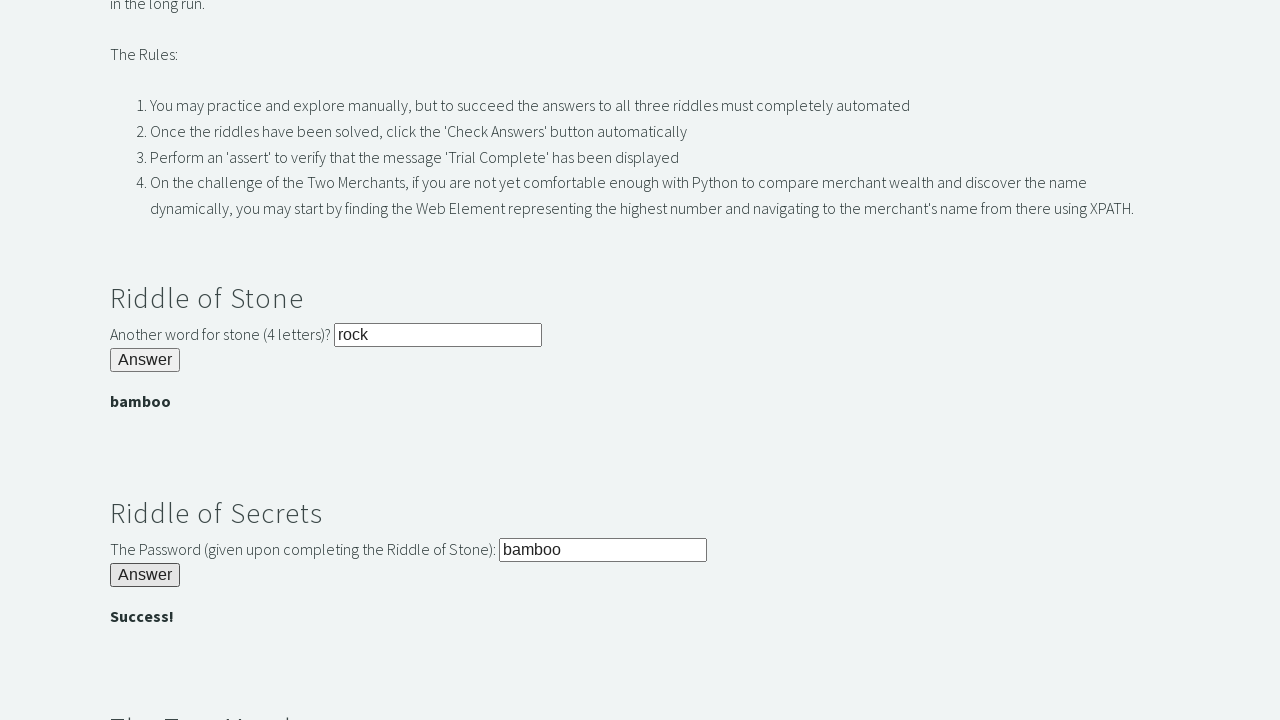

Filled third riddle input with 'Jessica' on #r3Input
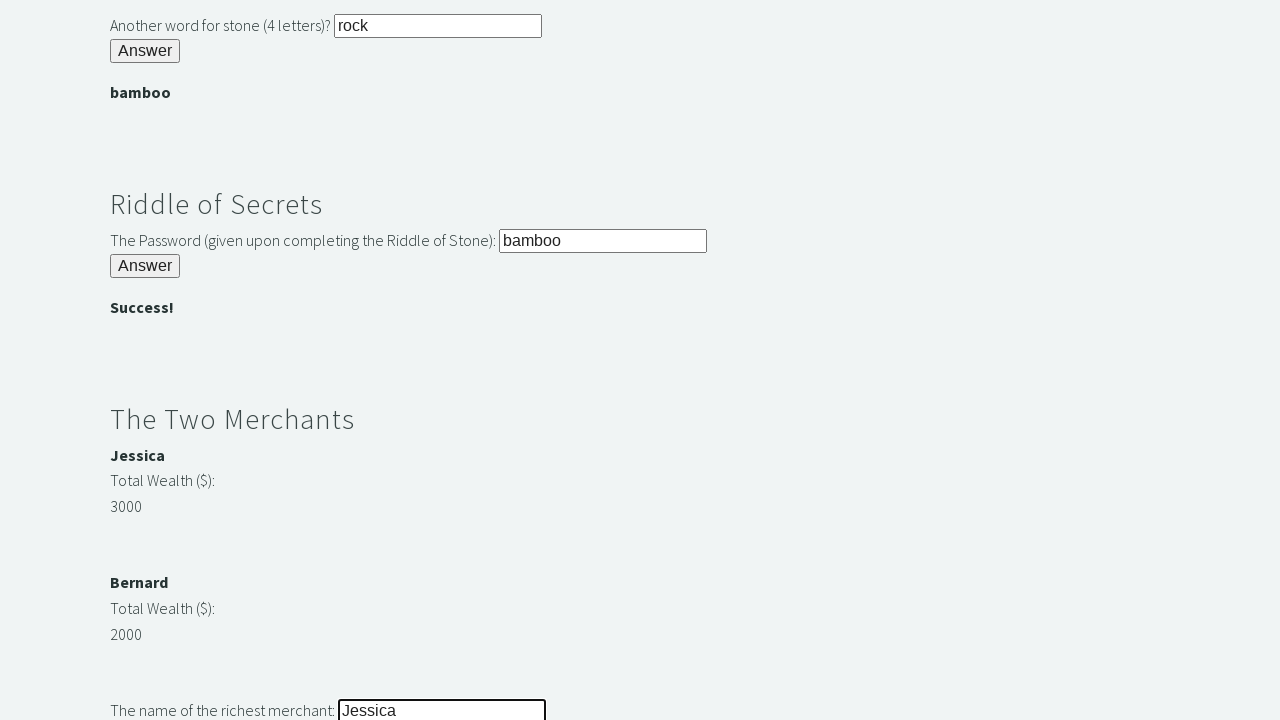

Submitted third riddle answer at (145, 360) on #r3Butn
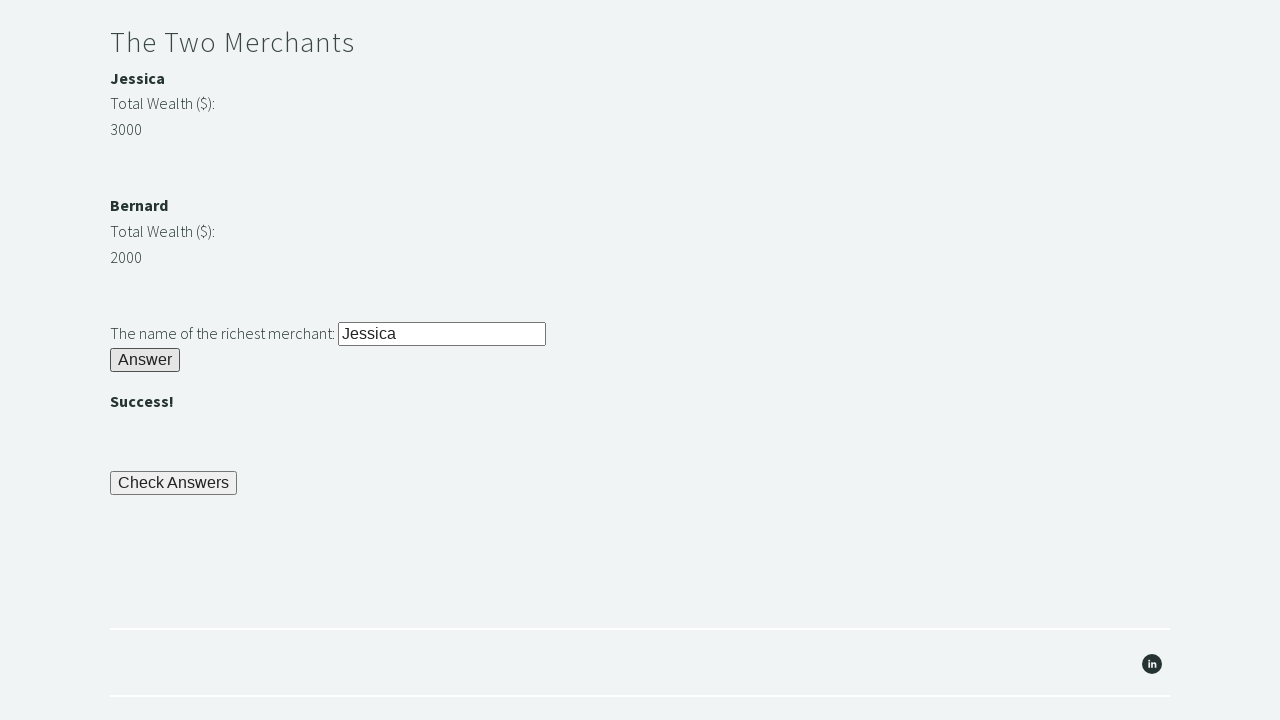

Clicked final check button to complete trial at (174, 483) on #checkButn
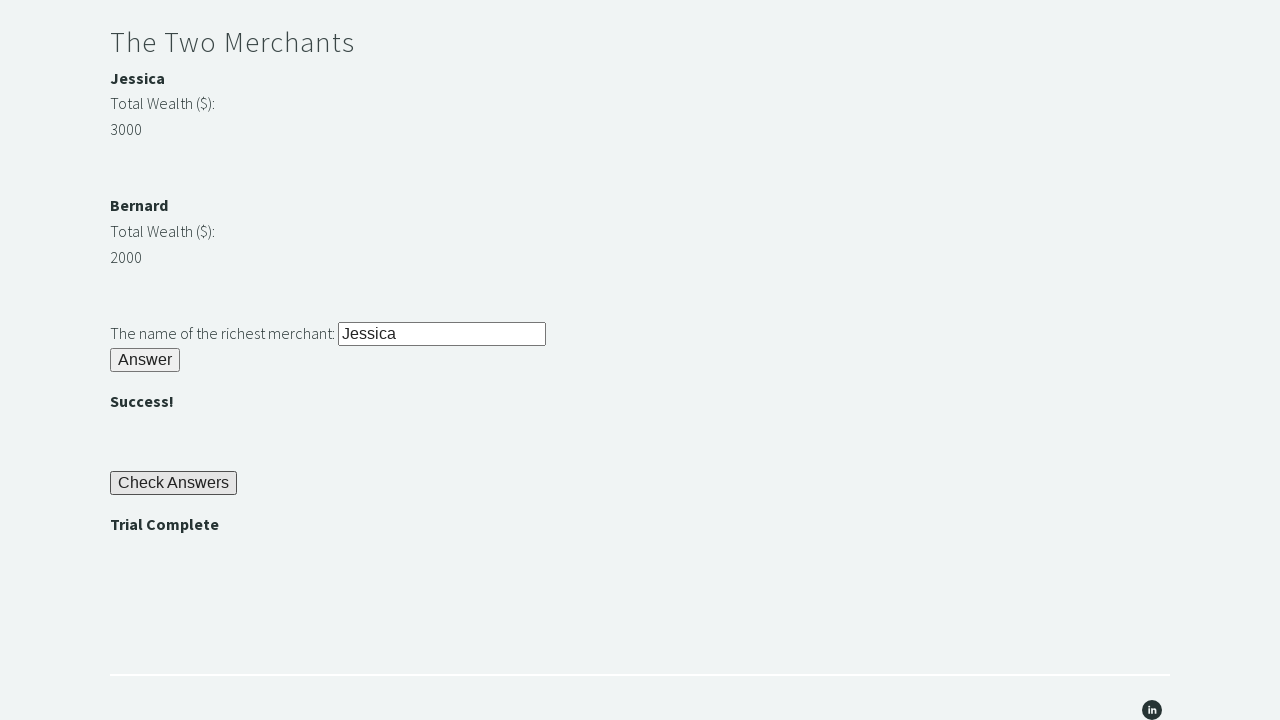

Retrieved trial completion message: 'Trial Complete'
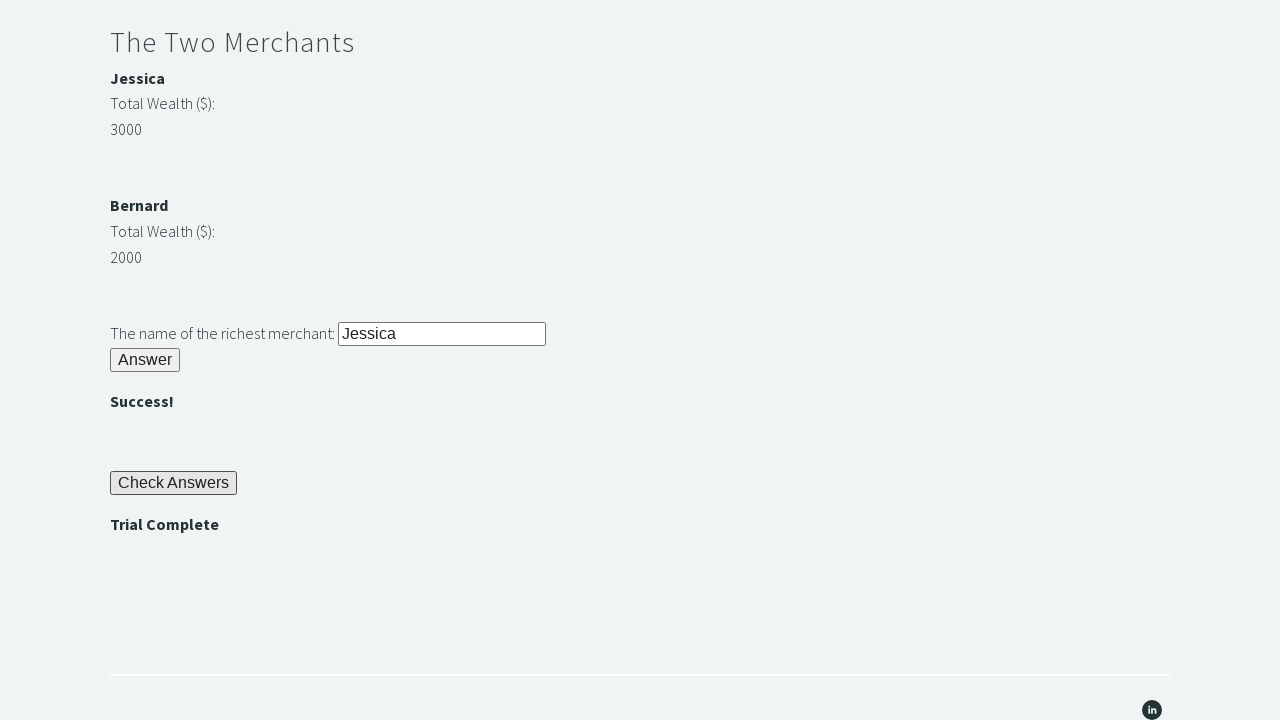

Verified trial completion message matches expected value
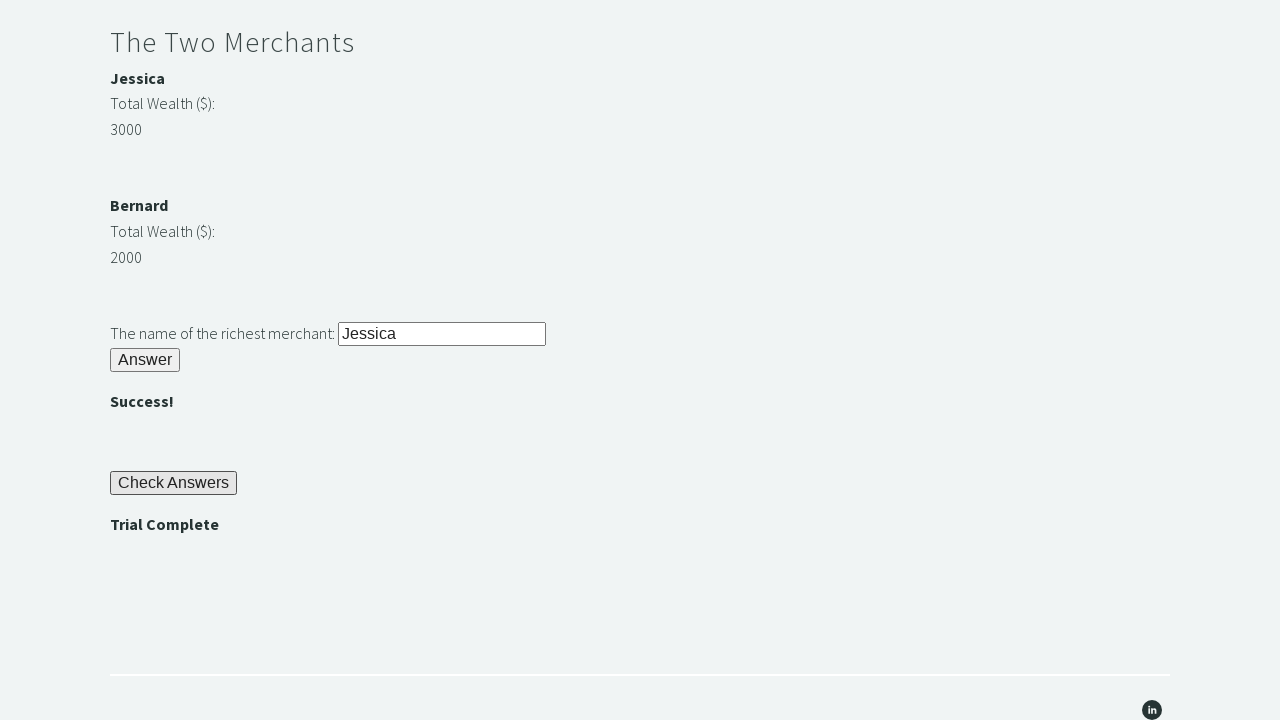

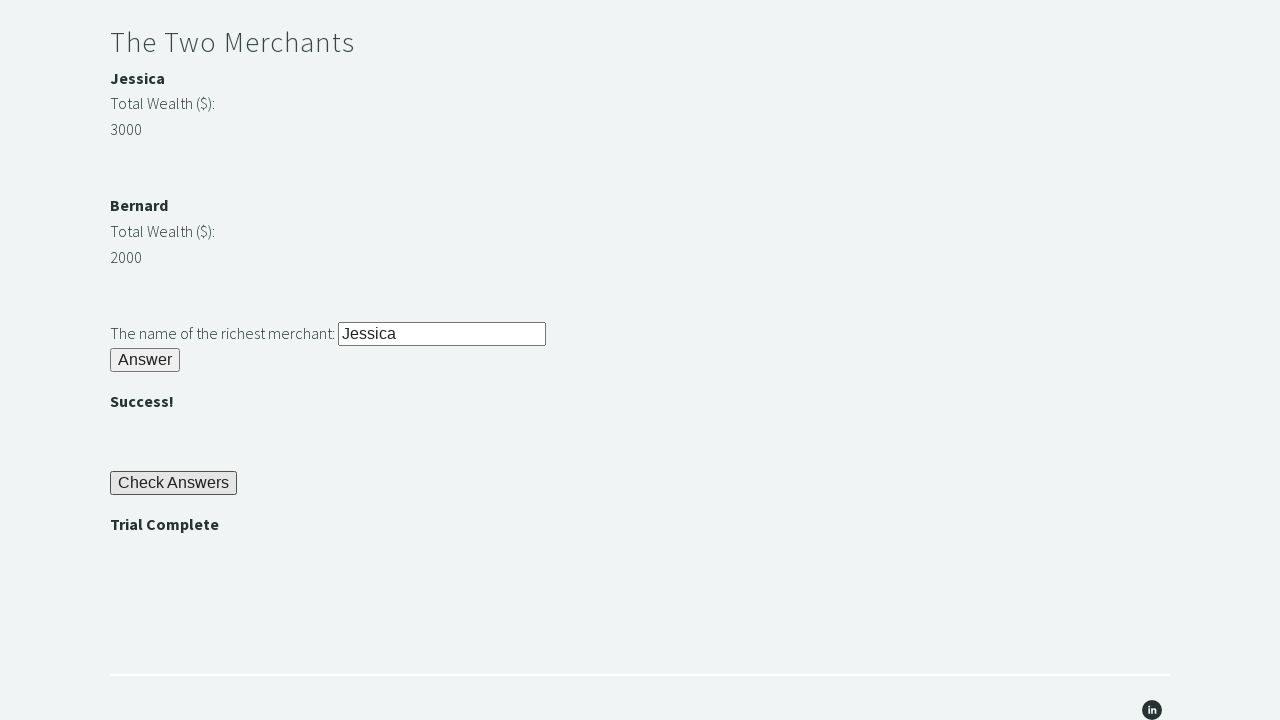